Tests handling JavaScript alert popups by clicking a button that triggers an alert, accepting the alert, and verifying it can be interacted with.

Starting URL: https://demo.automationtesting.in/Alerts.html

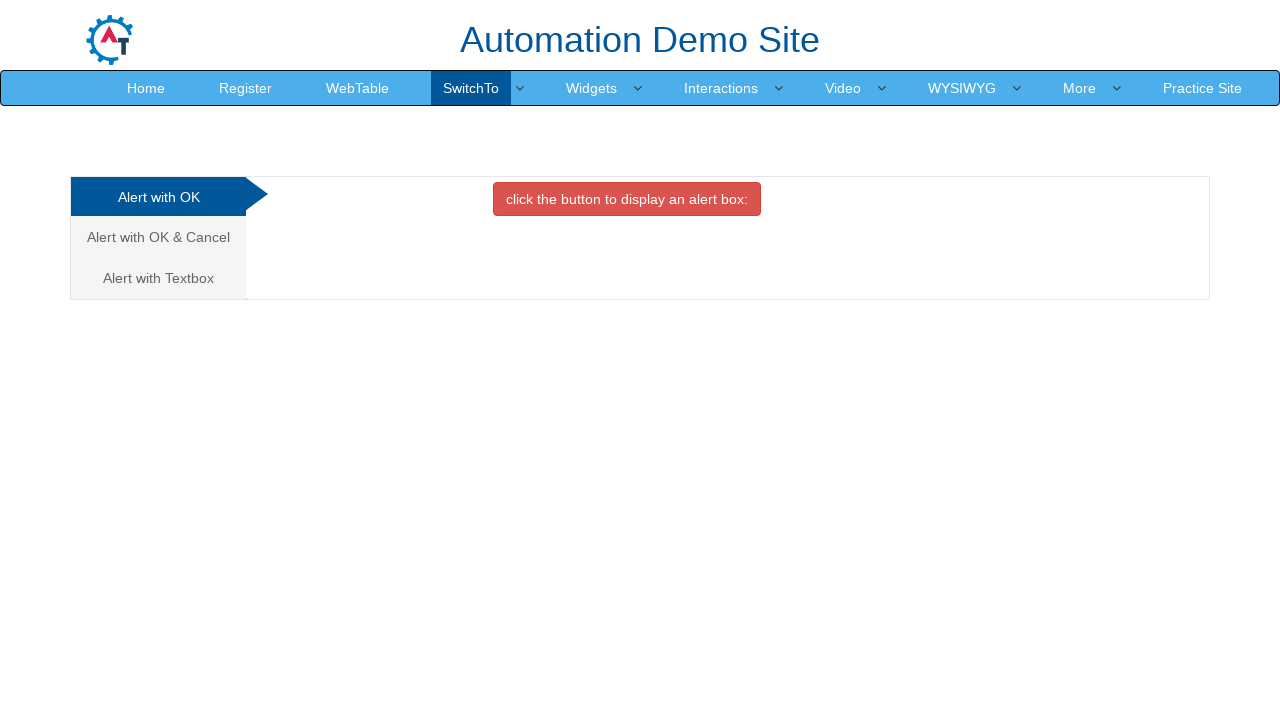

Clicked button that triggers JavaScript alert at (627, 199) on button.btn.btn-danger
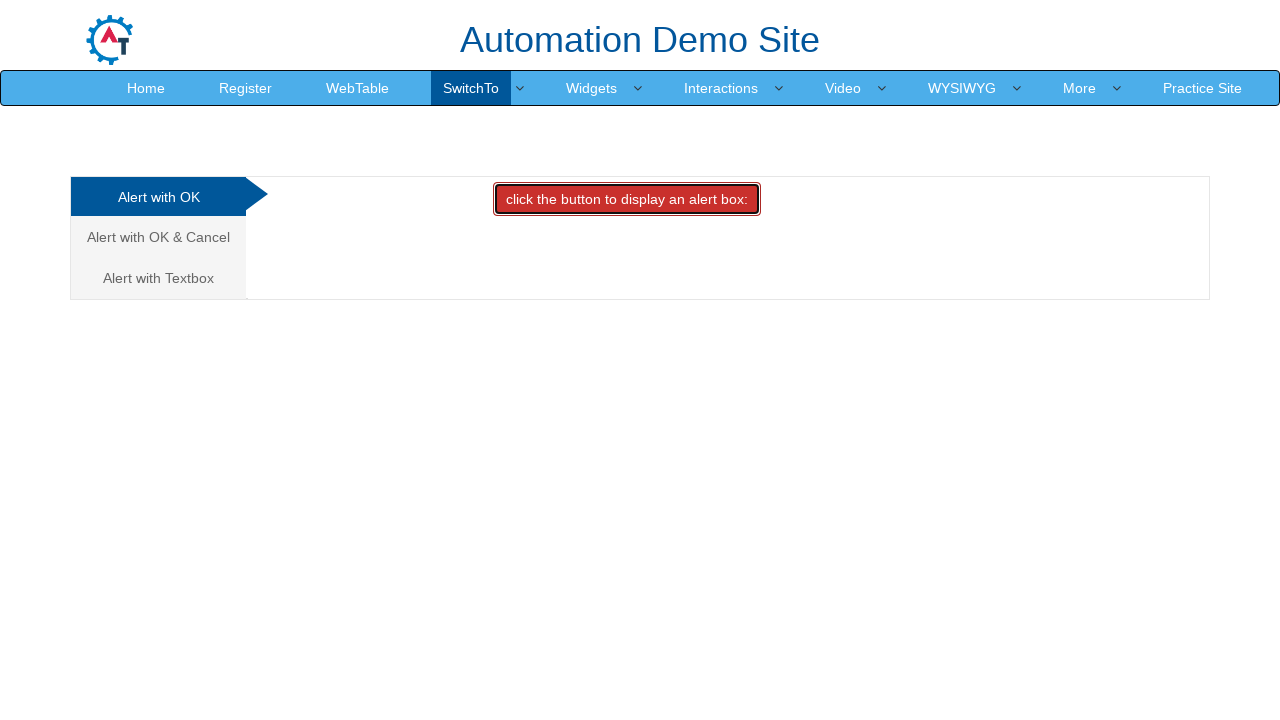

Set up dialog handler to accept alerts
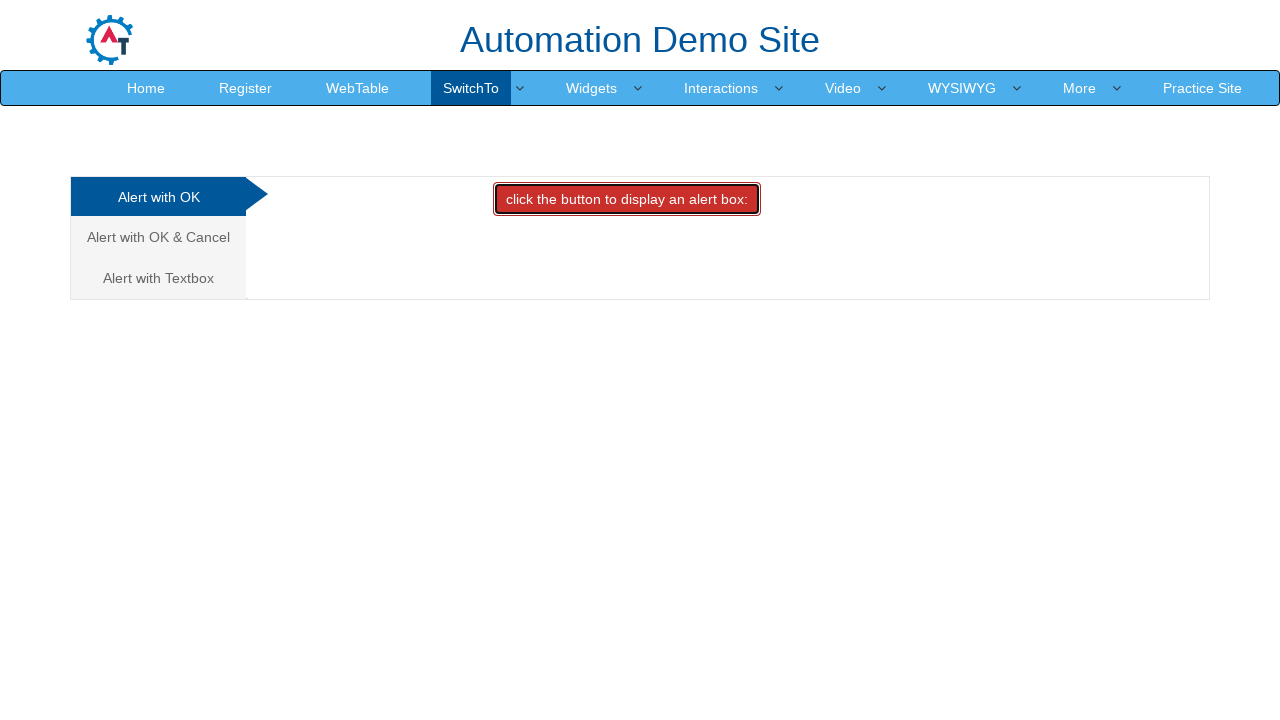

Configured dialog handler function
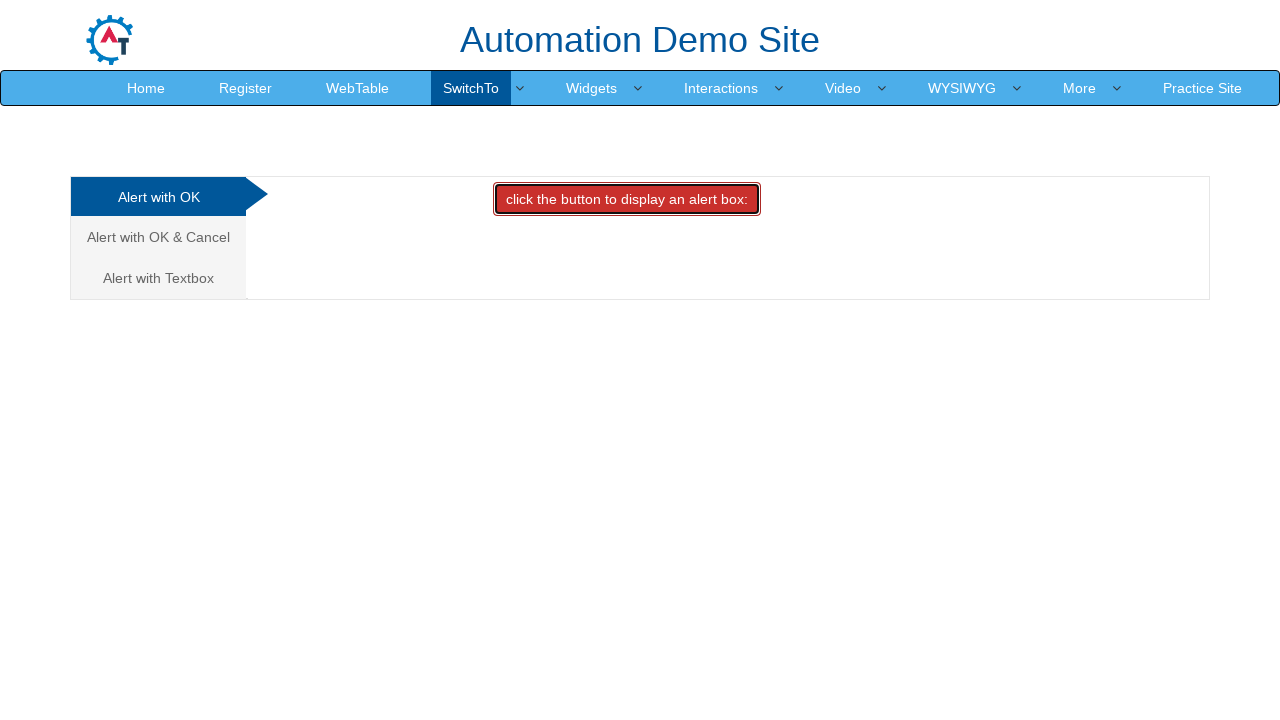

Clicked button to trigger alert again at (627, 199) on button.btn.btn-danger
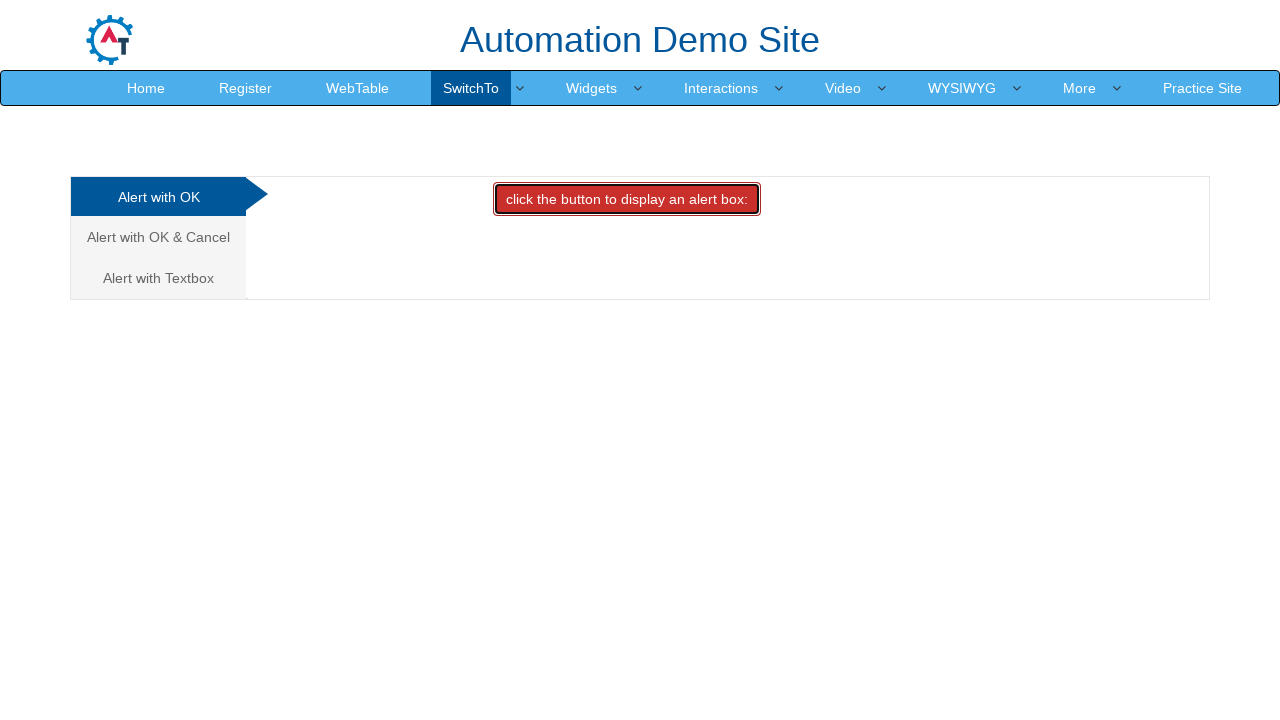

Waited for alert to be handled
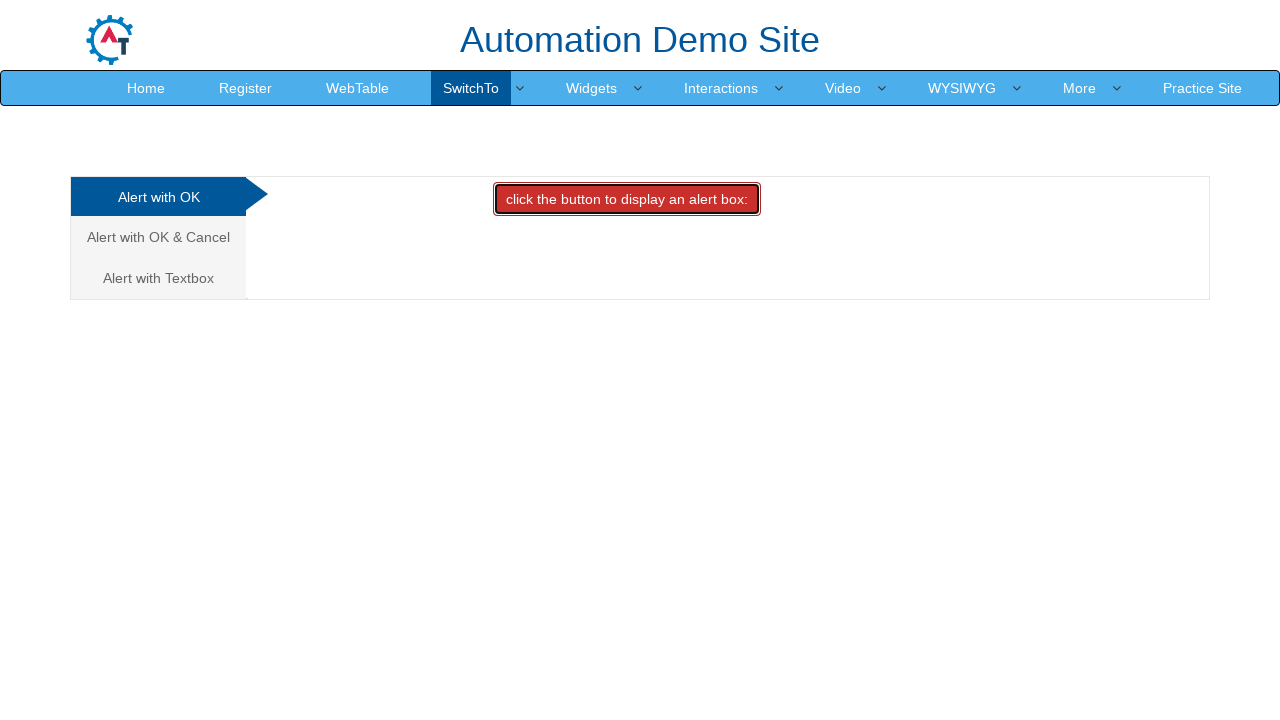

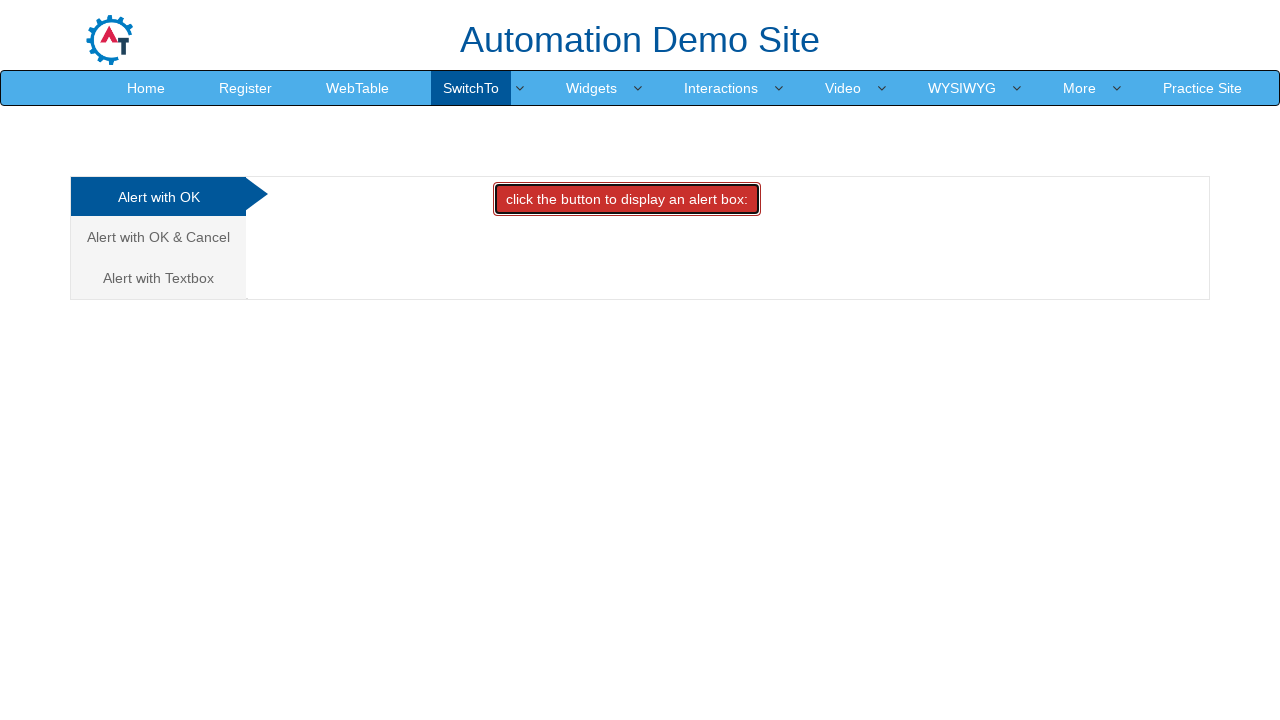